Tests checkbox functionality by navigating to the Checkboxes page, selecting the first checkbox, deselecting the second checkbox, and verifying their states.

Starting URL: https://the-internet.herokuapp.com/

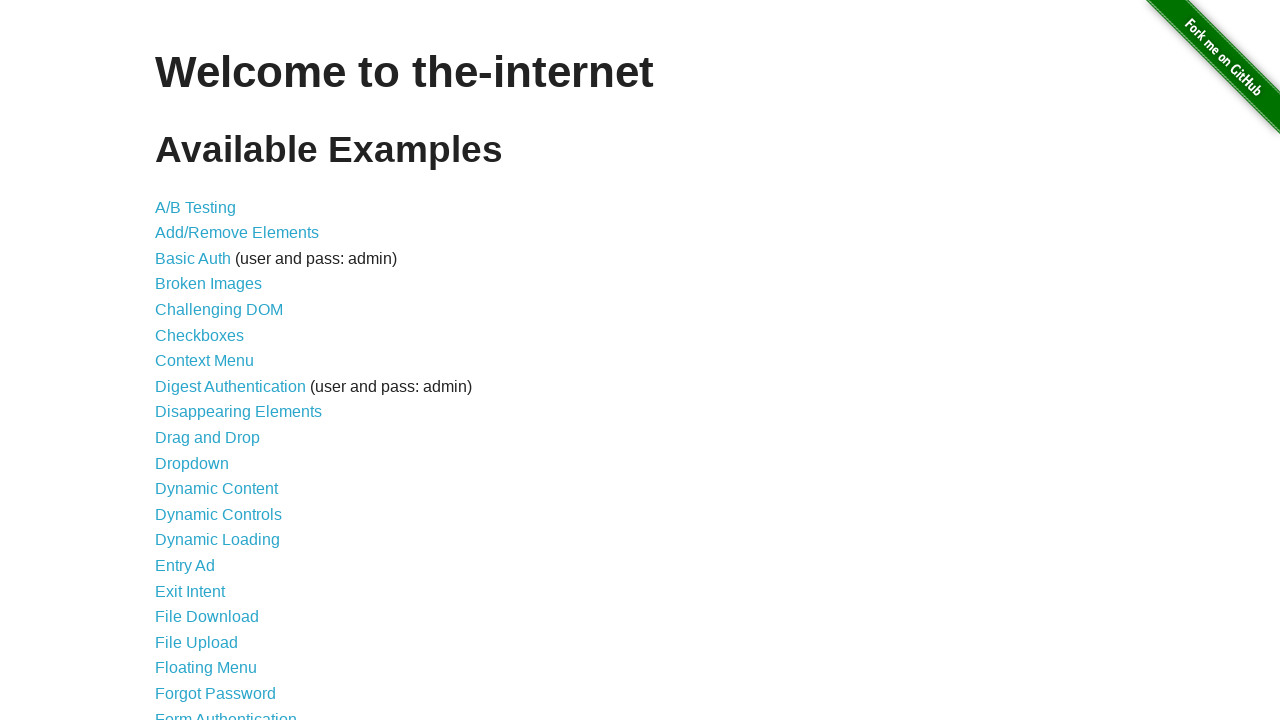

Clicked on the Checkboxes link to navigate to checkboxes page at (200, 335) on a[href='/checkboxes']
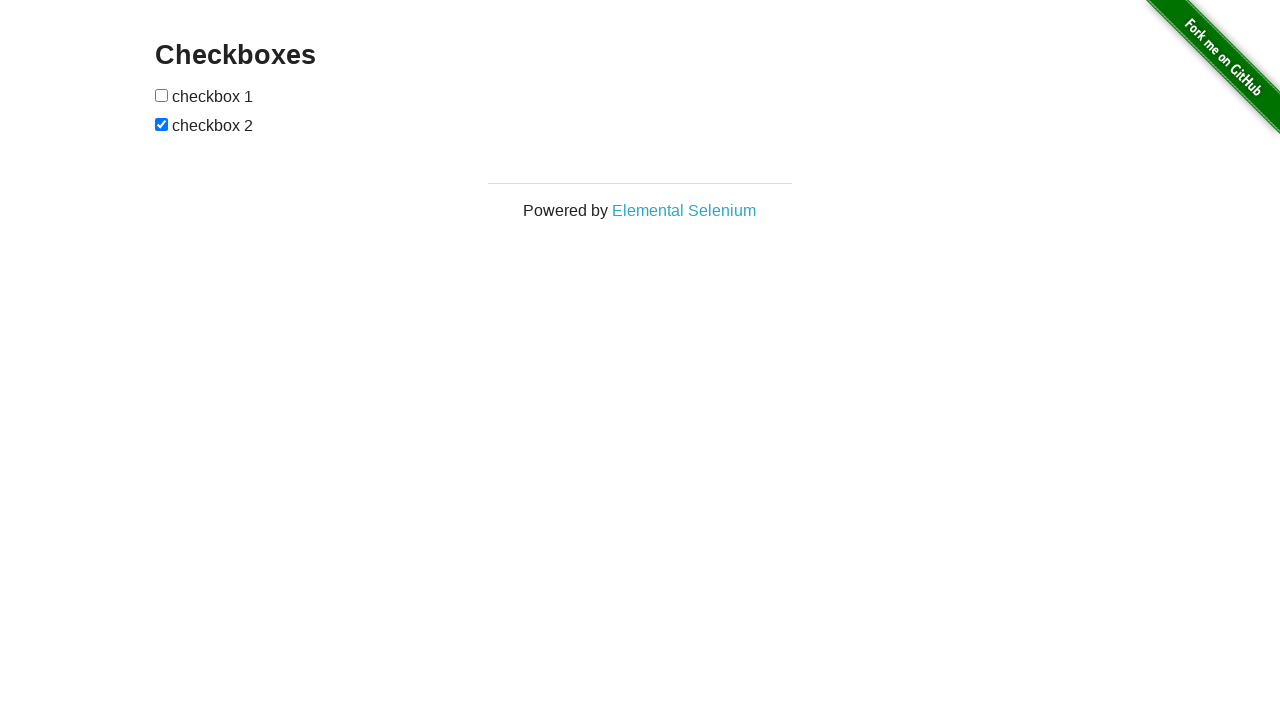

Checkboxes page loaded and #checkboxes element is visible
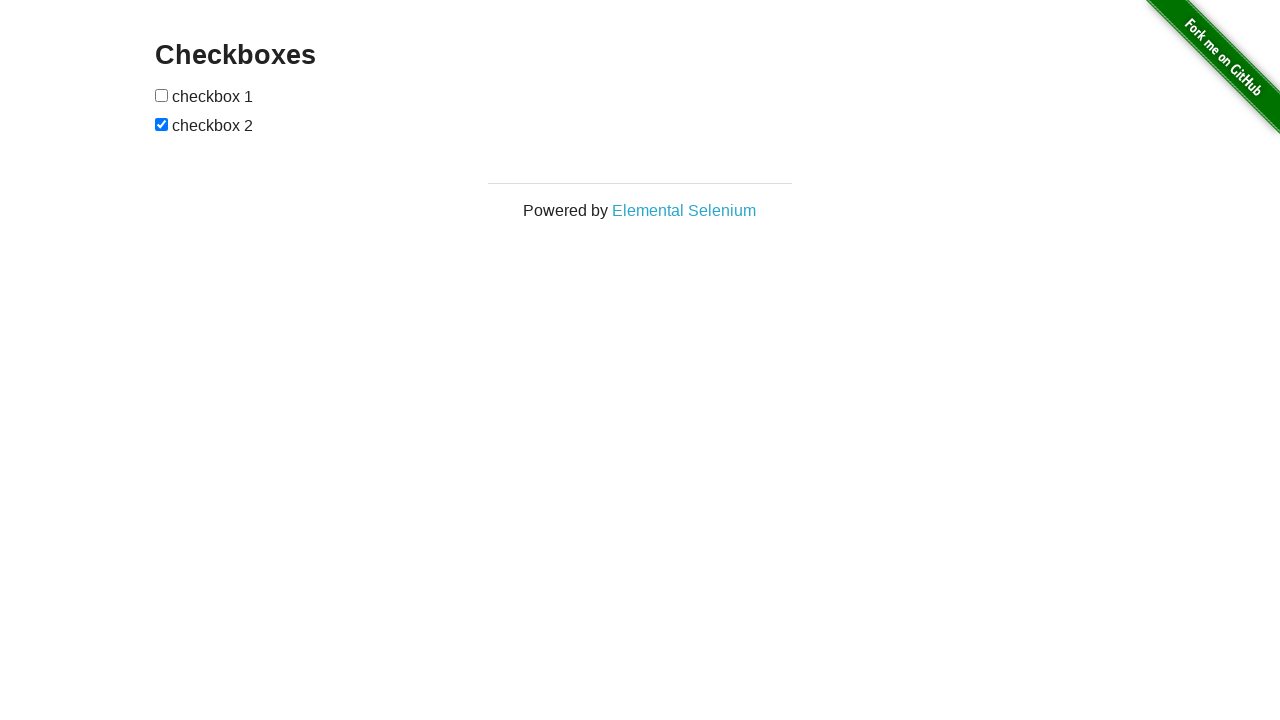

Selected the first checkbox at (162, 95) on xpath=//form[@id='checkboxes']/input[1]
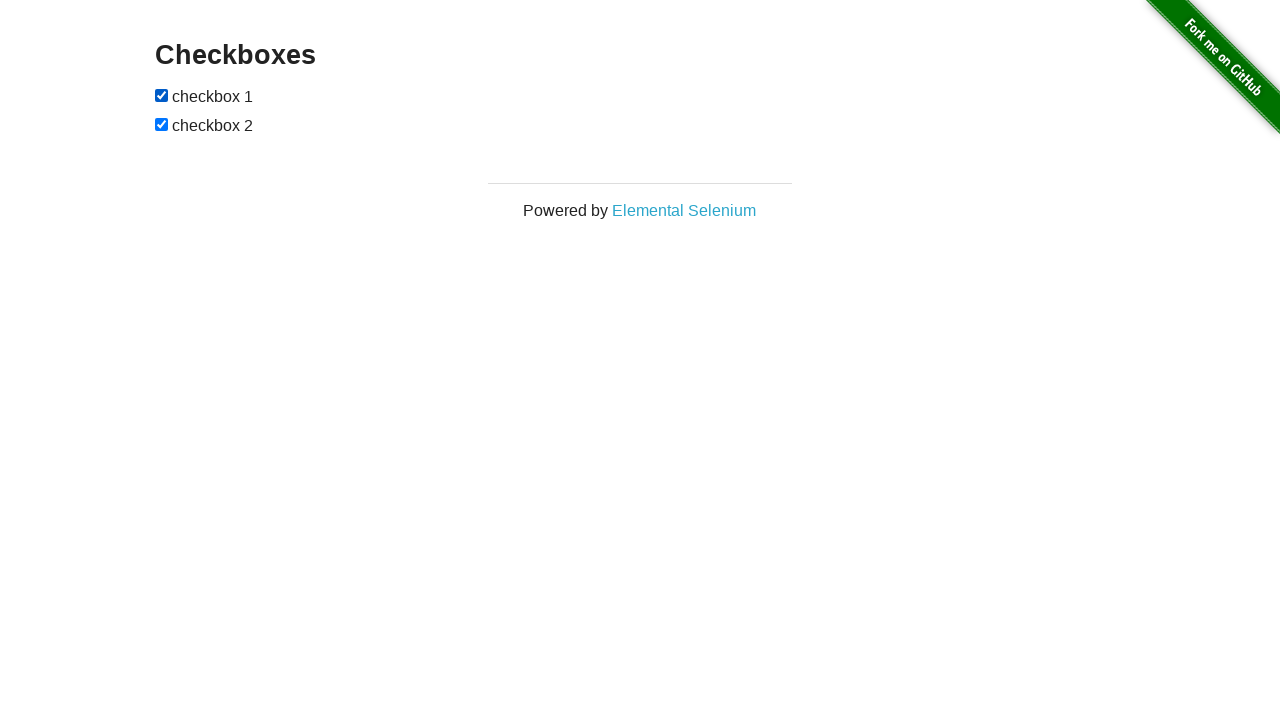

Deselected the second checkbox at (162, 124) on xpath=//form[@id='checkboxes']/input[2]
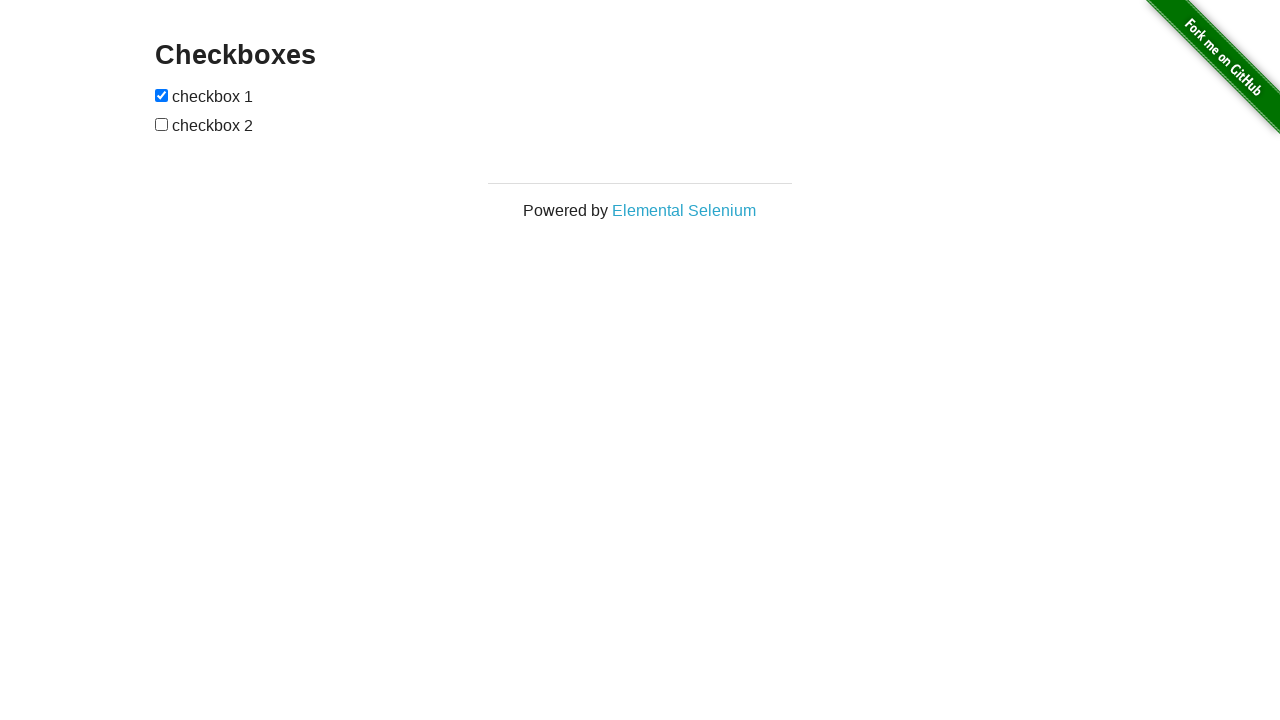

Located the first checkbox element
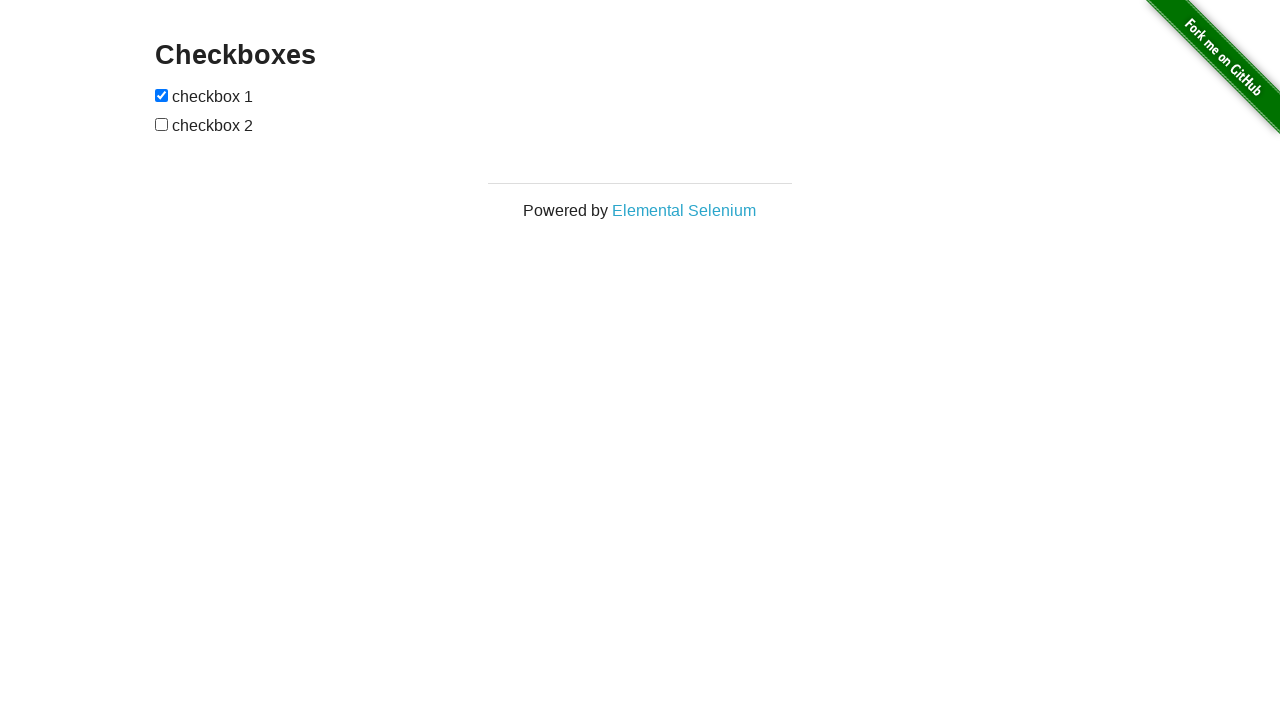

Located the second checkbox element
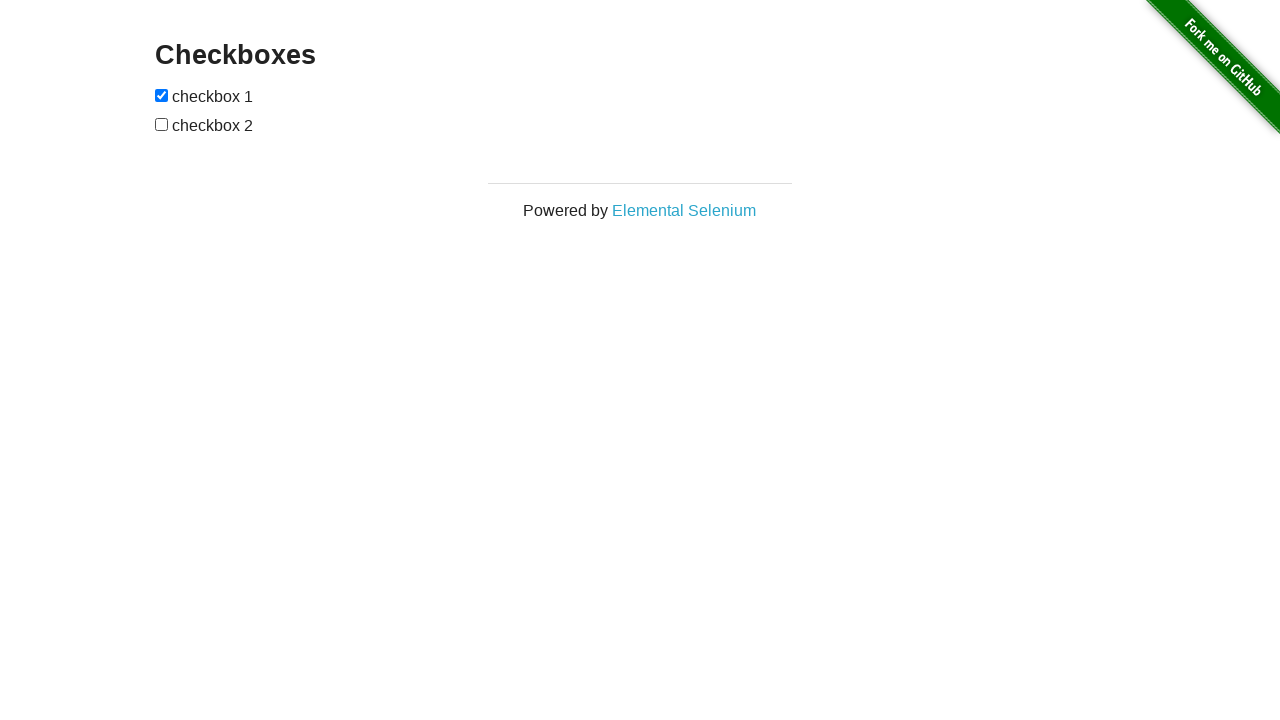

Verified first checkbox is checked: True
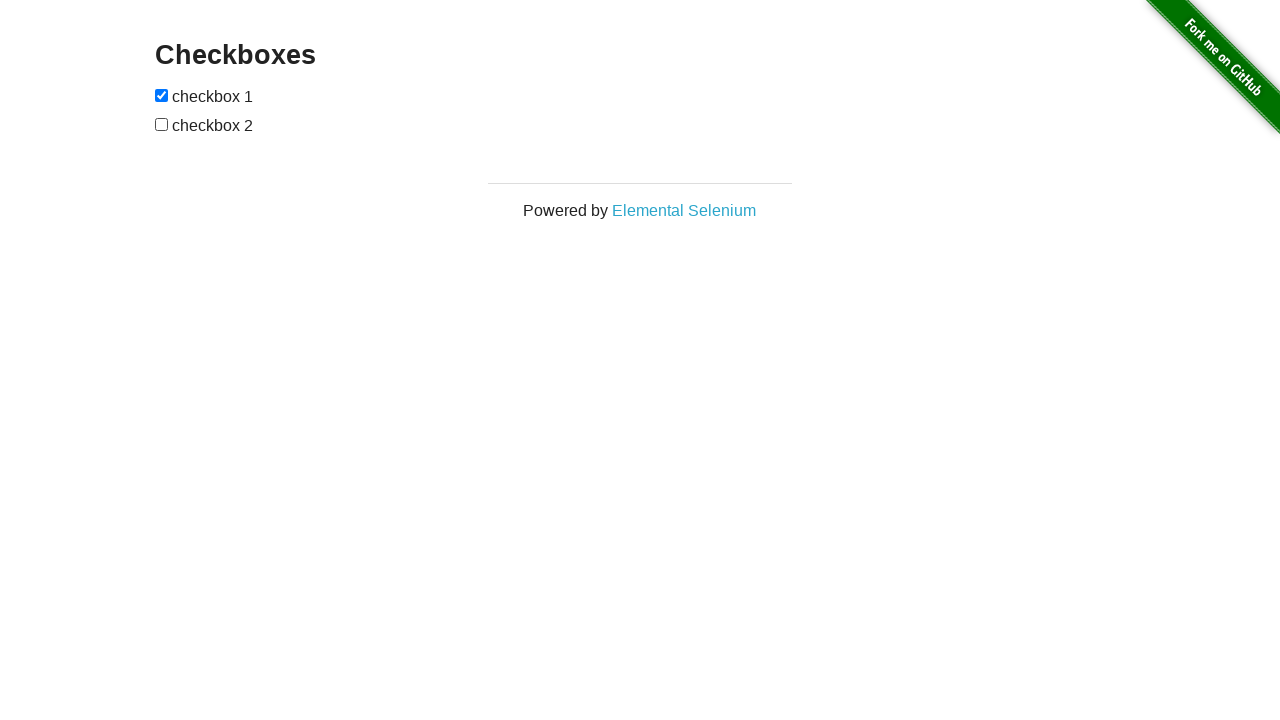

Verified second checkbox is unchecked: False
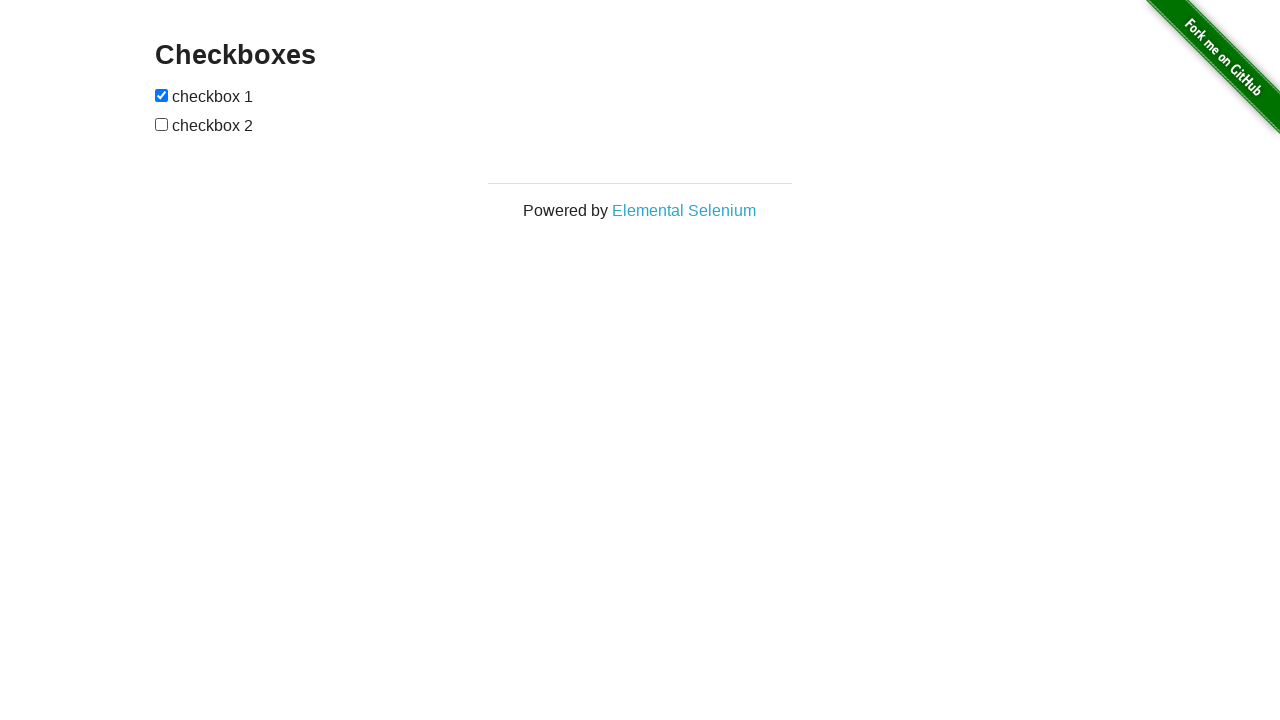

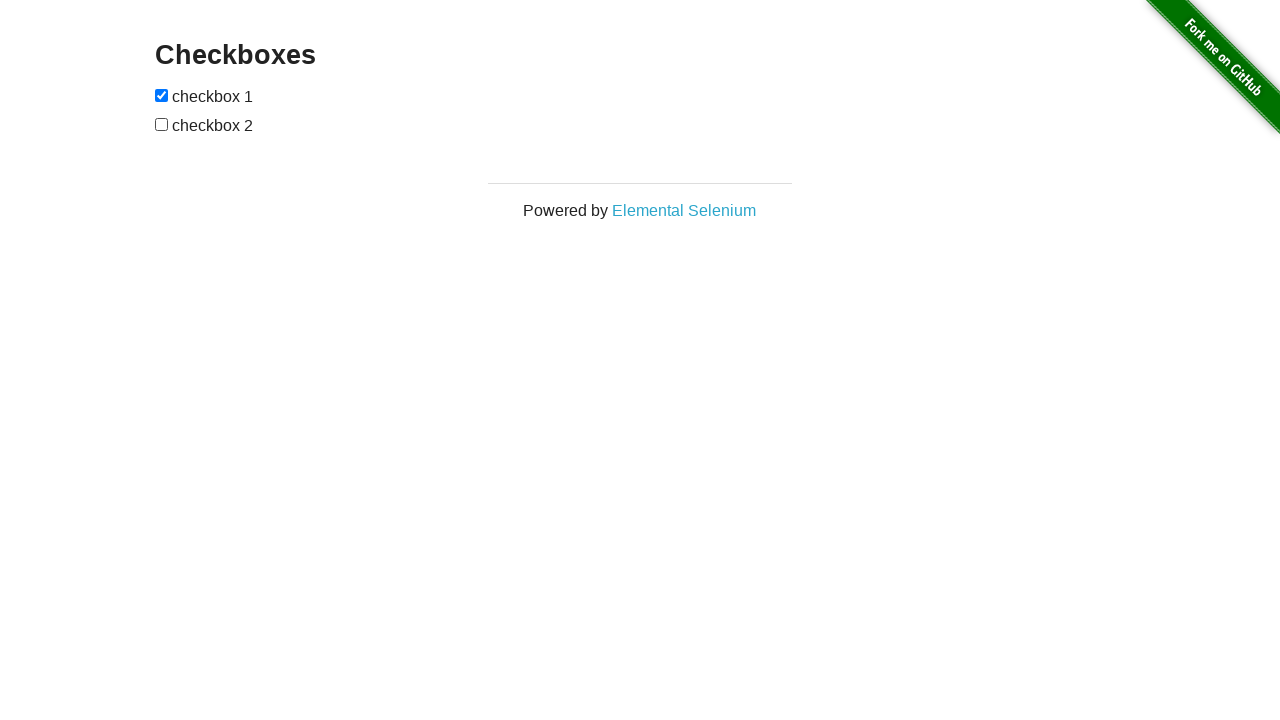